Tests FAQ accordion functionality by scrolling to FAQ section, clicking on a FAQ item, and verifying the expanded answer text matches expected content about scooter rental pricing.

Starting URL: https://qa-scooter.praktikum-services.ru/

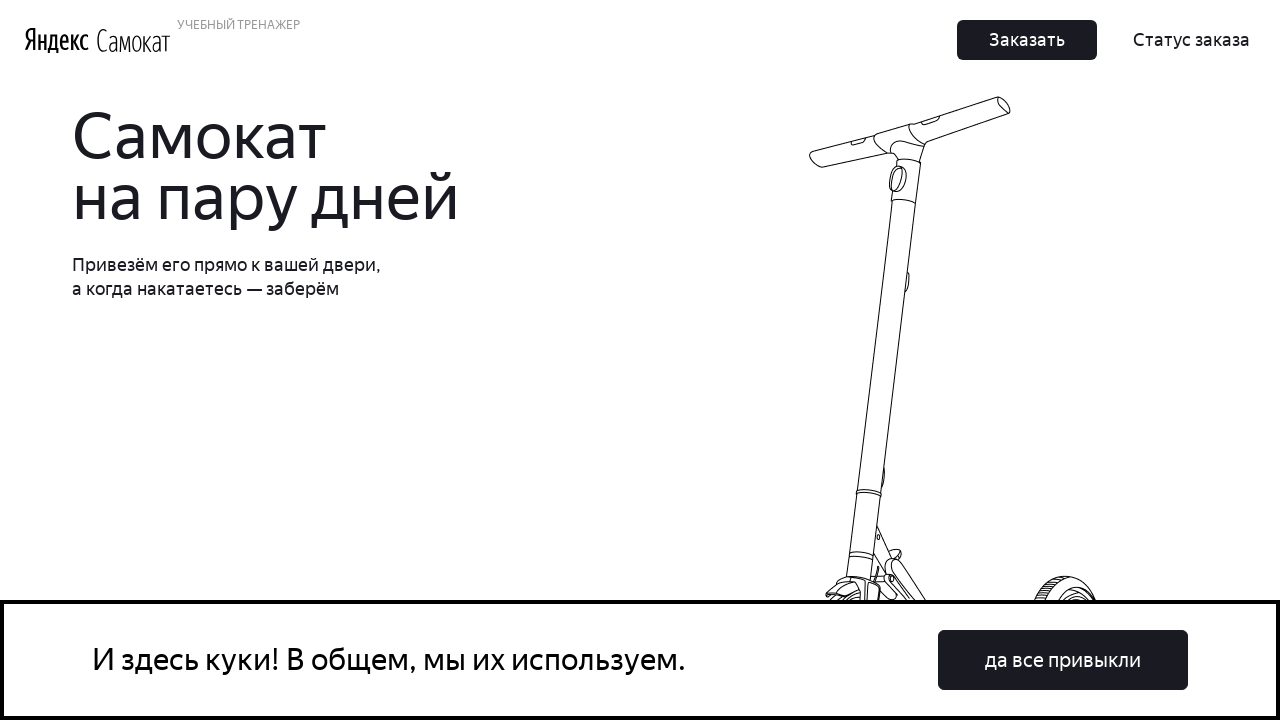

Scrolled to first FAQ item
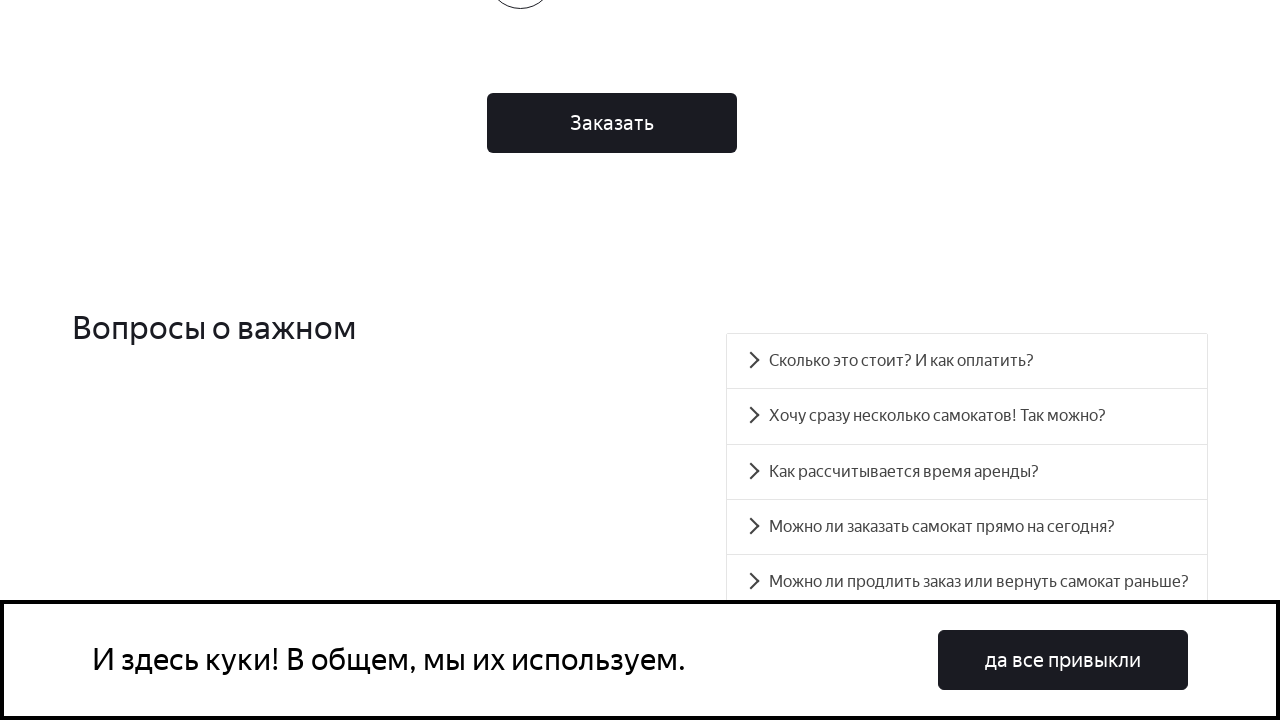

Clicked on first FAQ accordion item to expand at (967, 361) on [data-accordion-component='AccordionItemButton'] >> nth=0
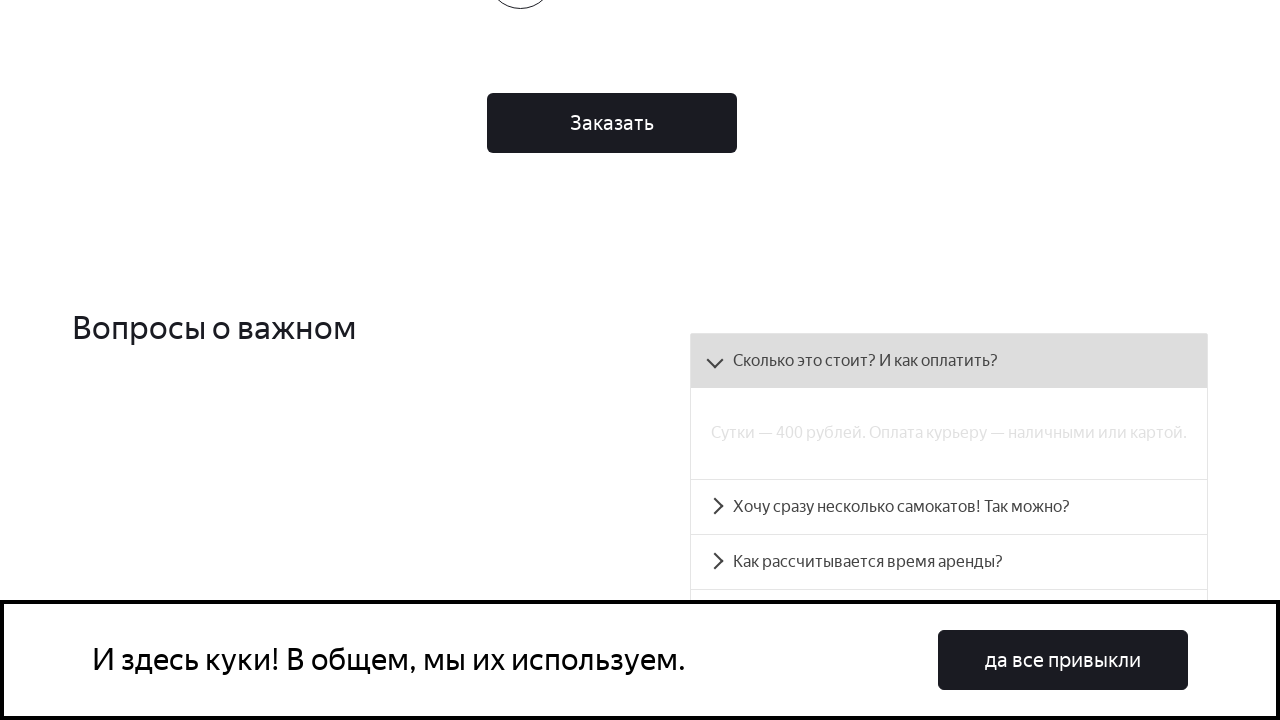

FAQ answer panel appeared
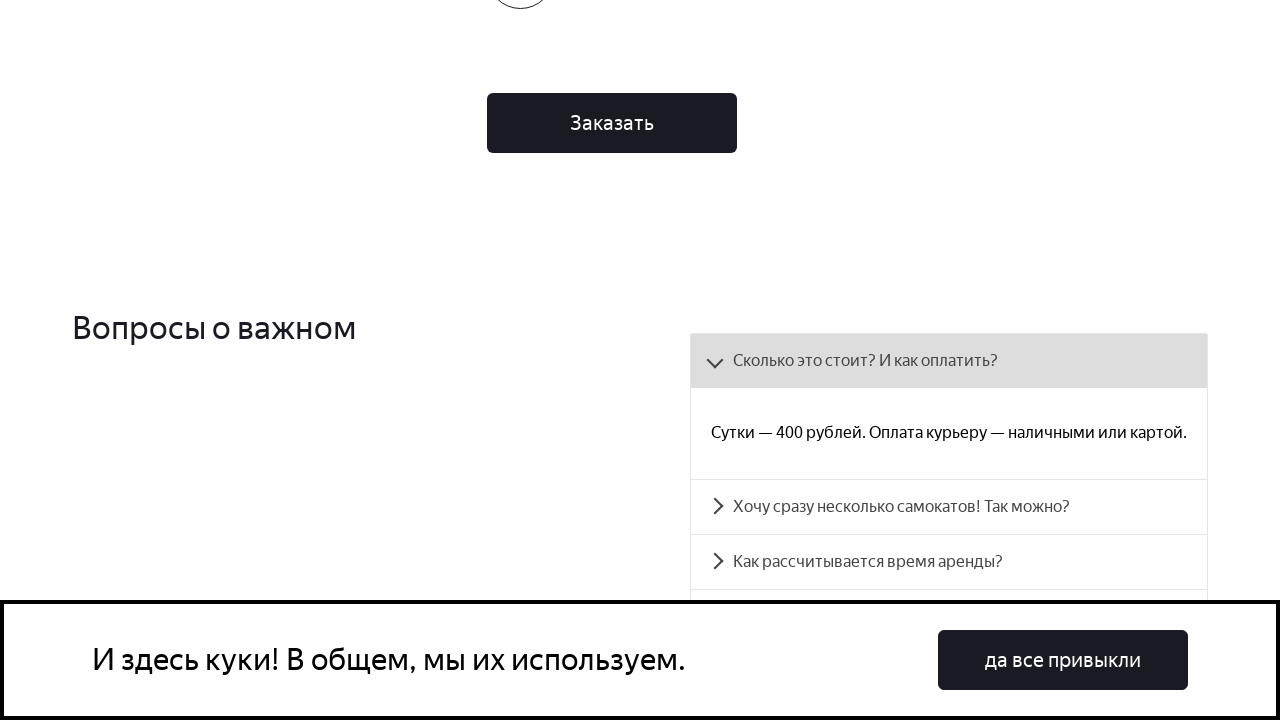

Retrieved answer text content from expanded FAQ item
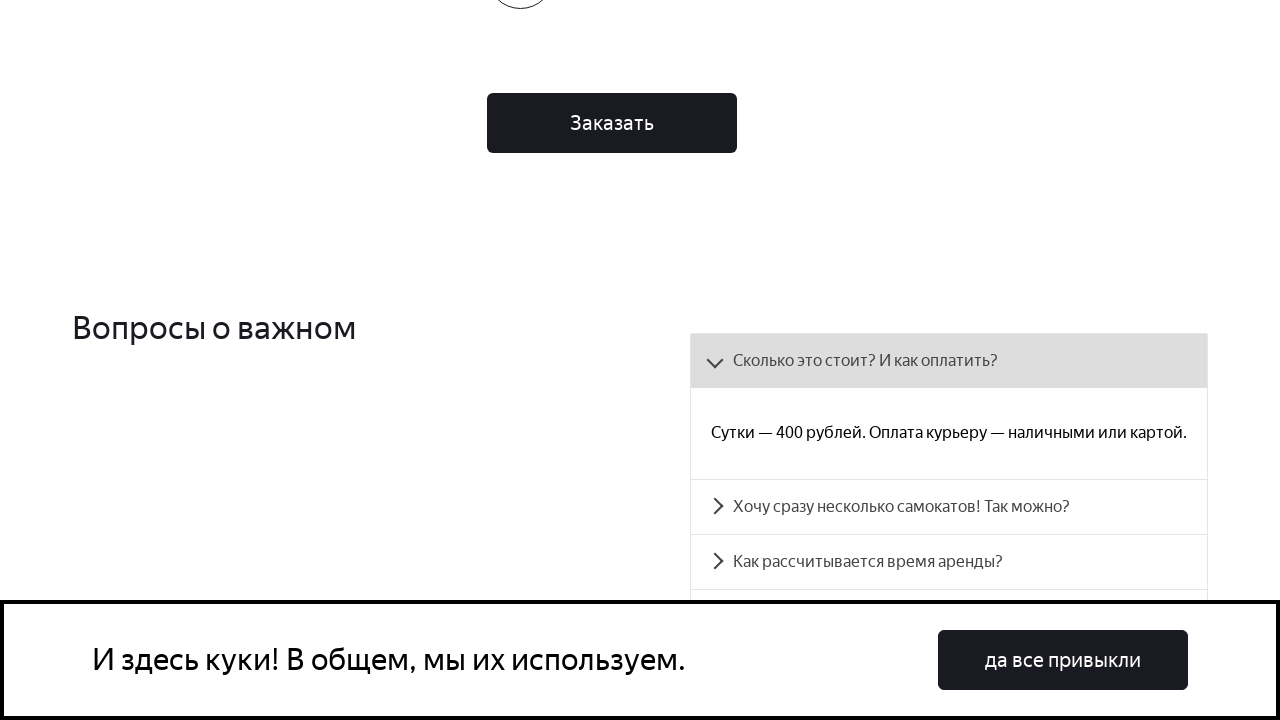

Verified answer contains expected pricing information ('400' or 'рублей')
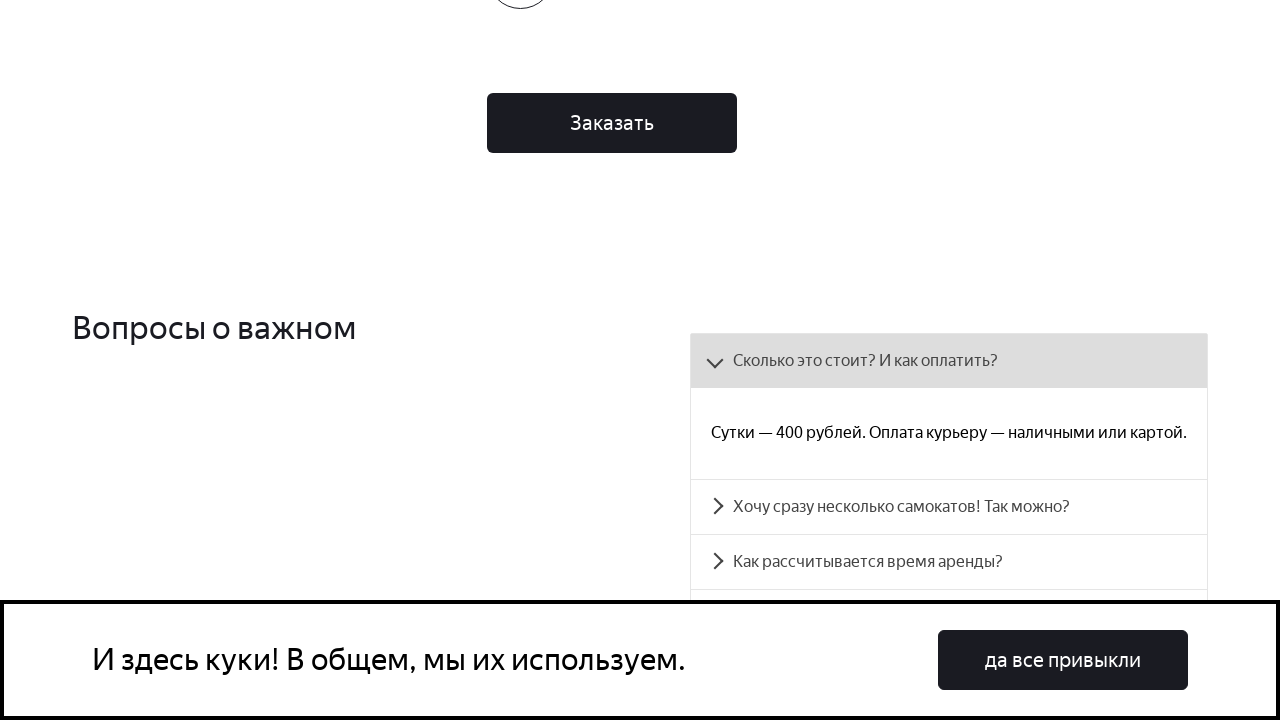

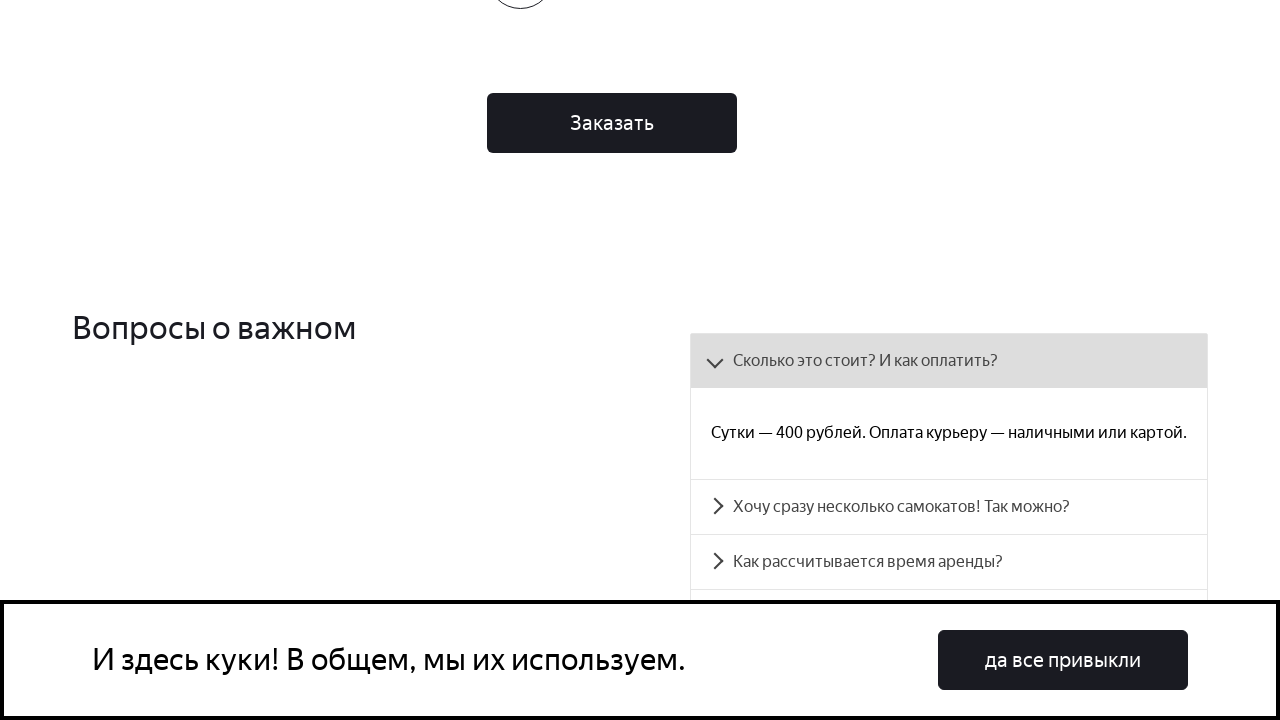